Tests that the currently active filter link is highlighted with selected class

Starting URL: https://demo.playwright.dev/todomvc

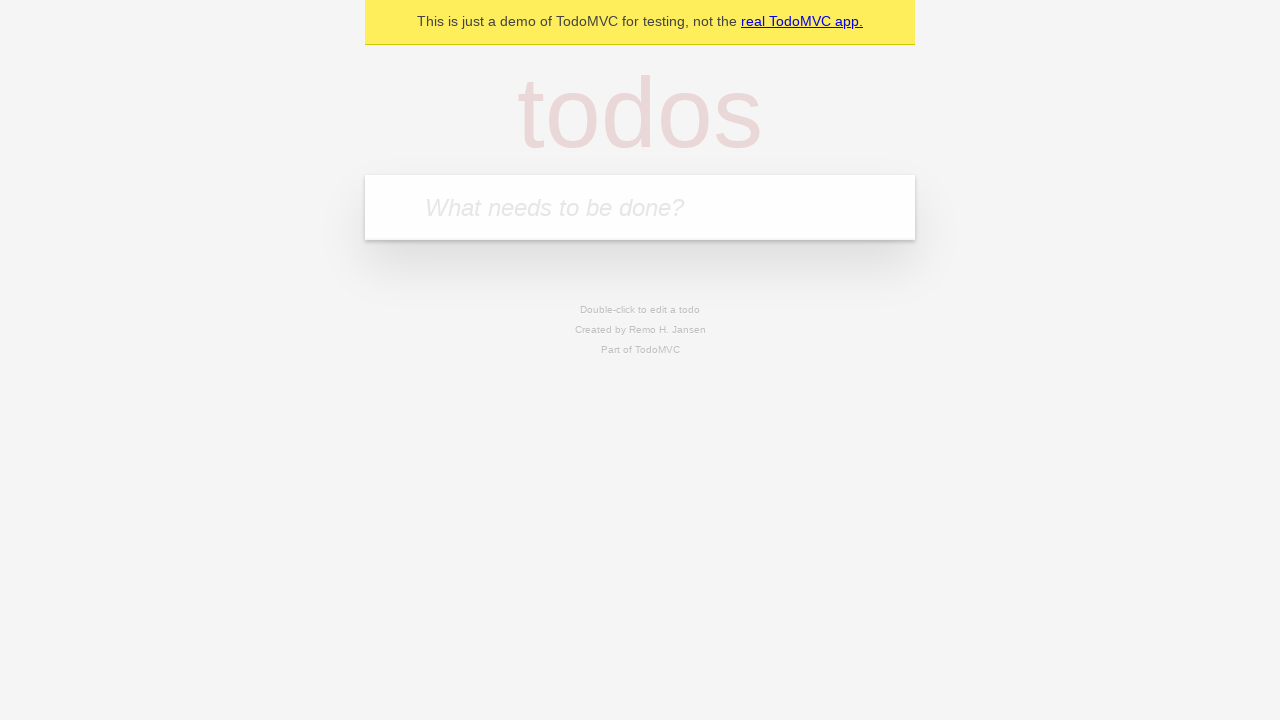

Filled todo input with 'buy some cheese' on internal:attr=[placeholder="What needs to be done?"i]
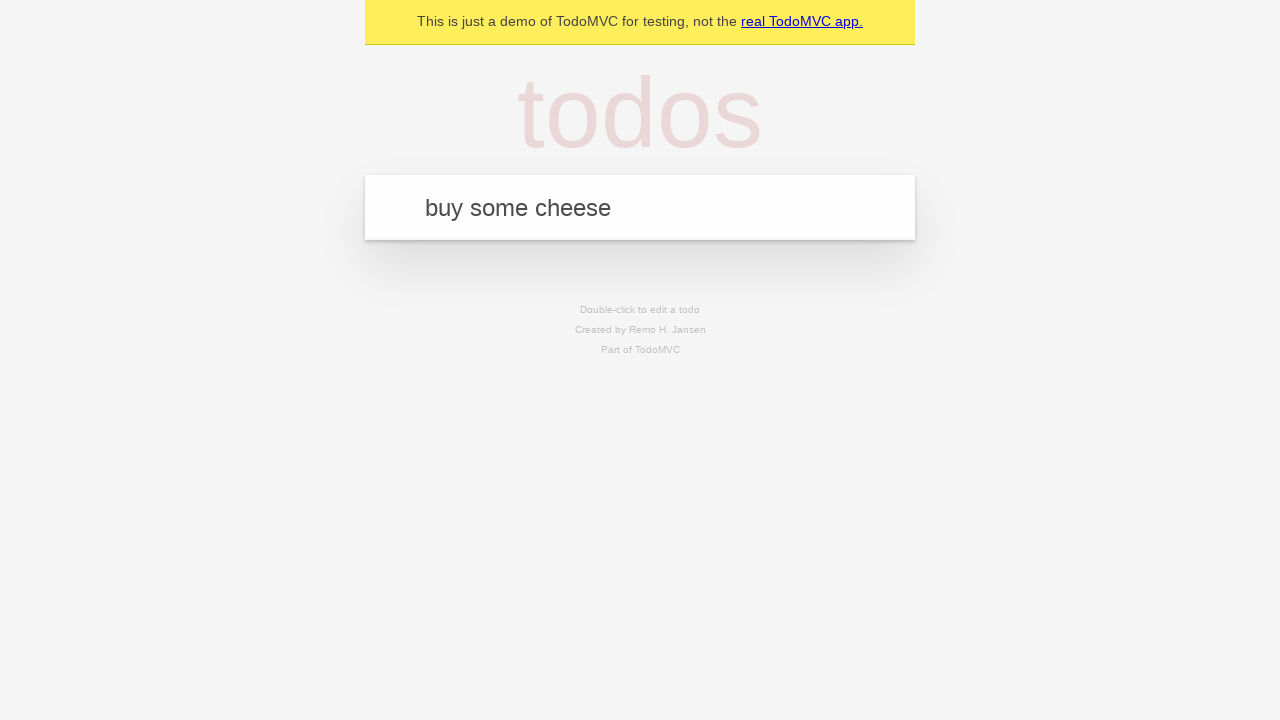

Pressed Enter to add first todo on internal:attr=[placeholder="What needs to be done?"i]
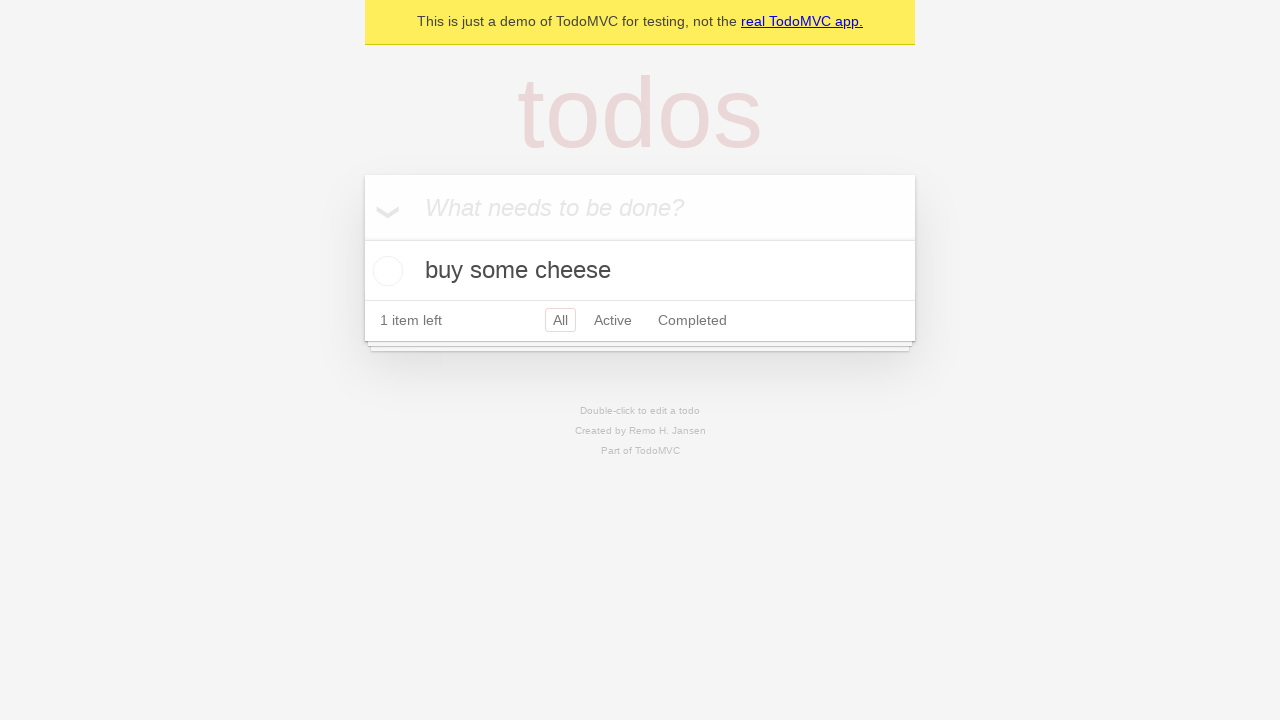

Filled todo input with 'feed the cat' on internal:attr=[placeholder="What needs to be done?"i]
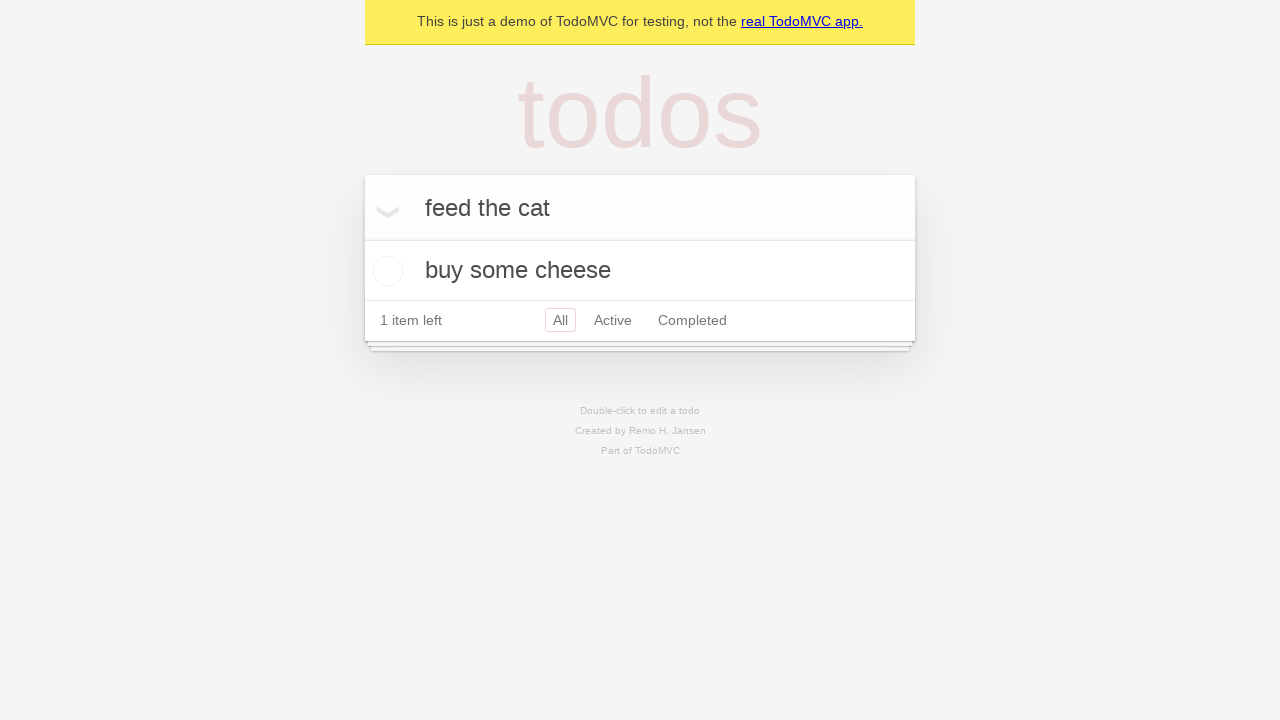

Pressed Enter to add second todo on internal:attr=[placeholder="What needs to be done?"i]
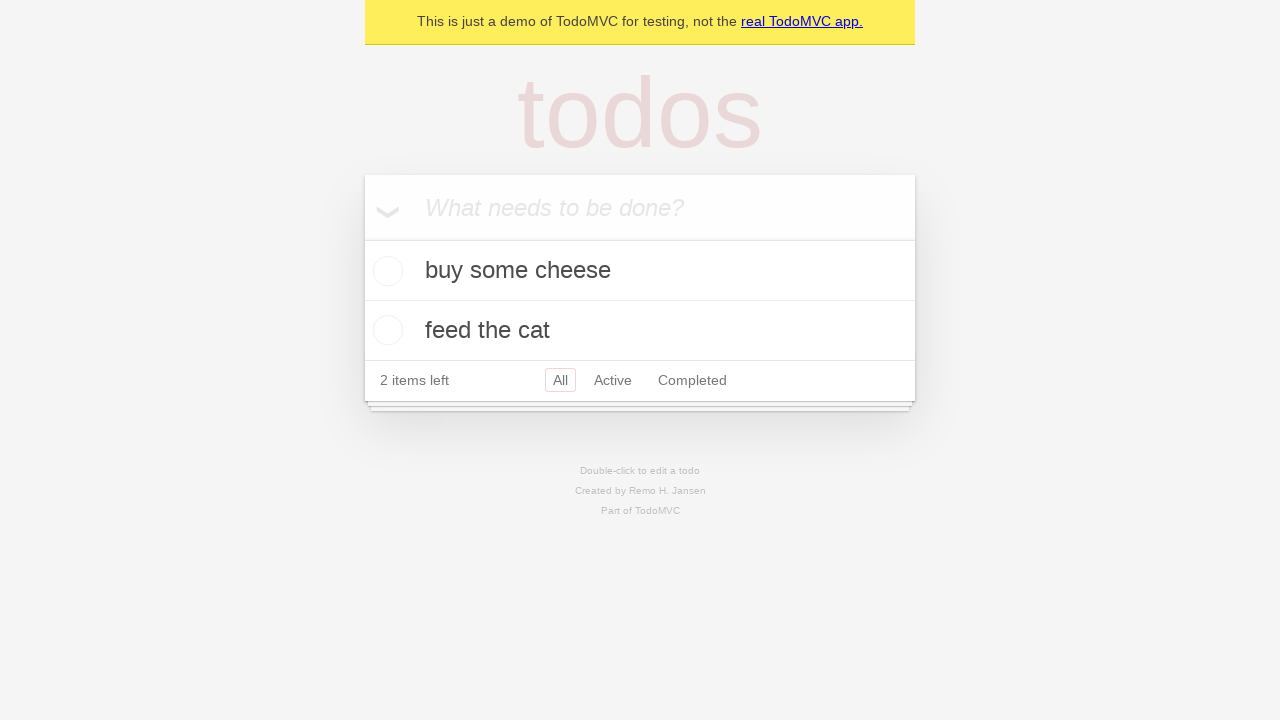

Filled todo input with 'book a doctors appointment' on internal:attr=[placeholder="What needs to be done?"i]
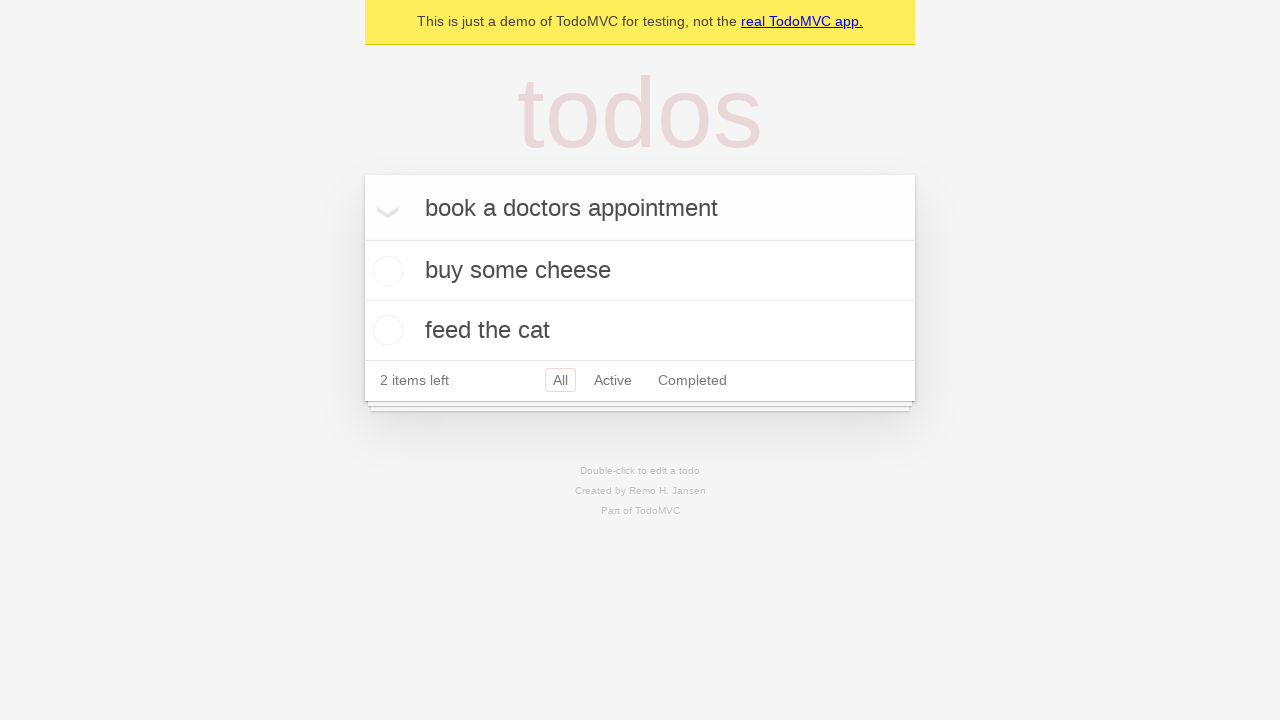

Pressed Enter to add third todo on internal:attr=[placeholder="What needs to be done?"i]
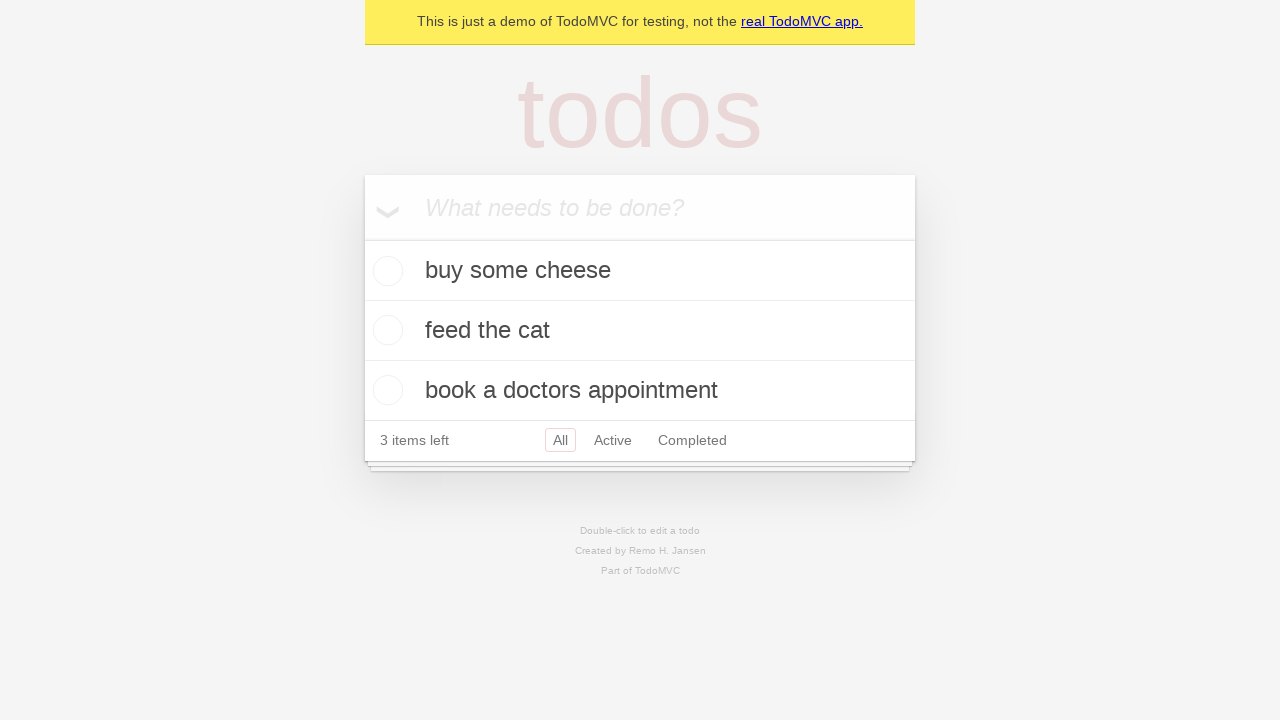

Clicked Active filter link at (613, 440) on internal:role=link[name="Active"i]
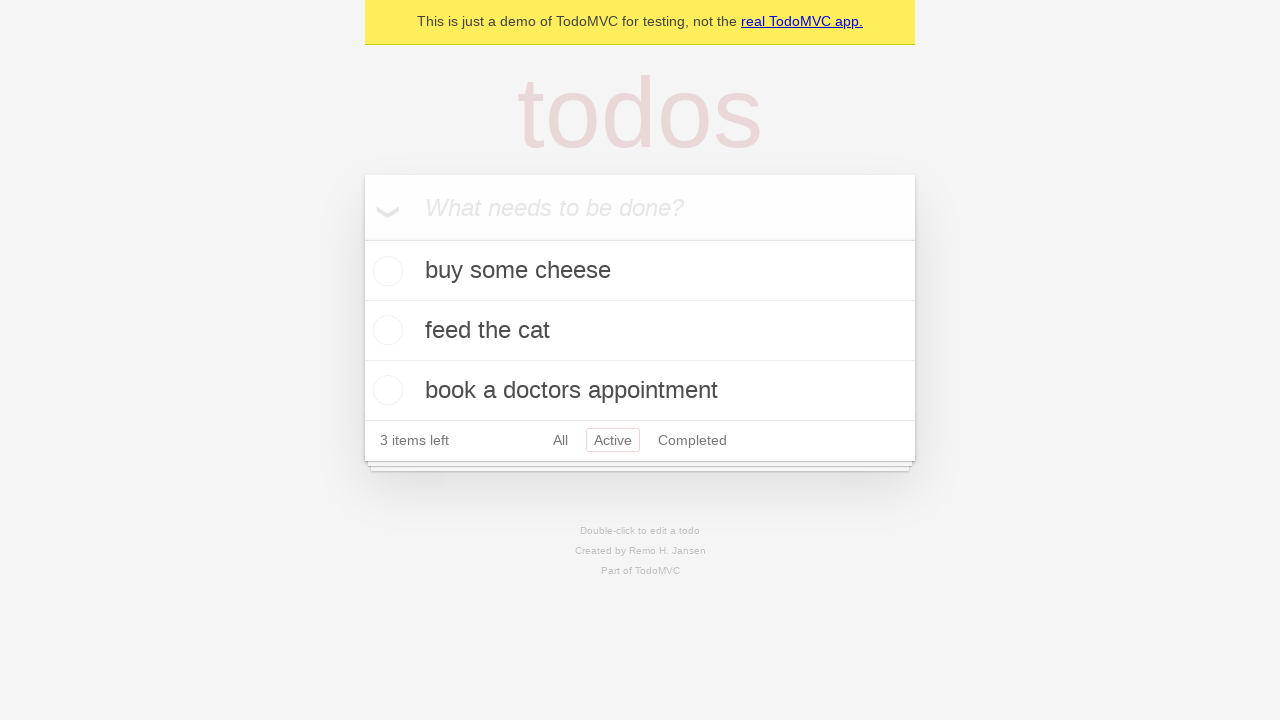

Clicked Completed filter link to verify it highlights as selected at (692, 440) on internal:role=link[name="Completed"i]
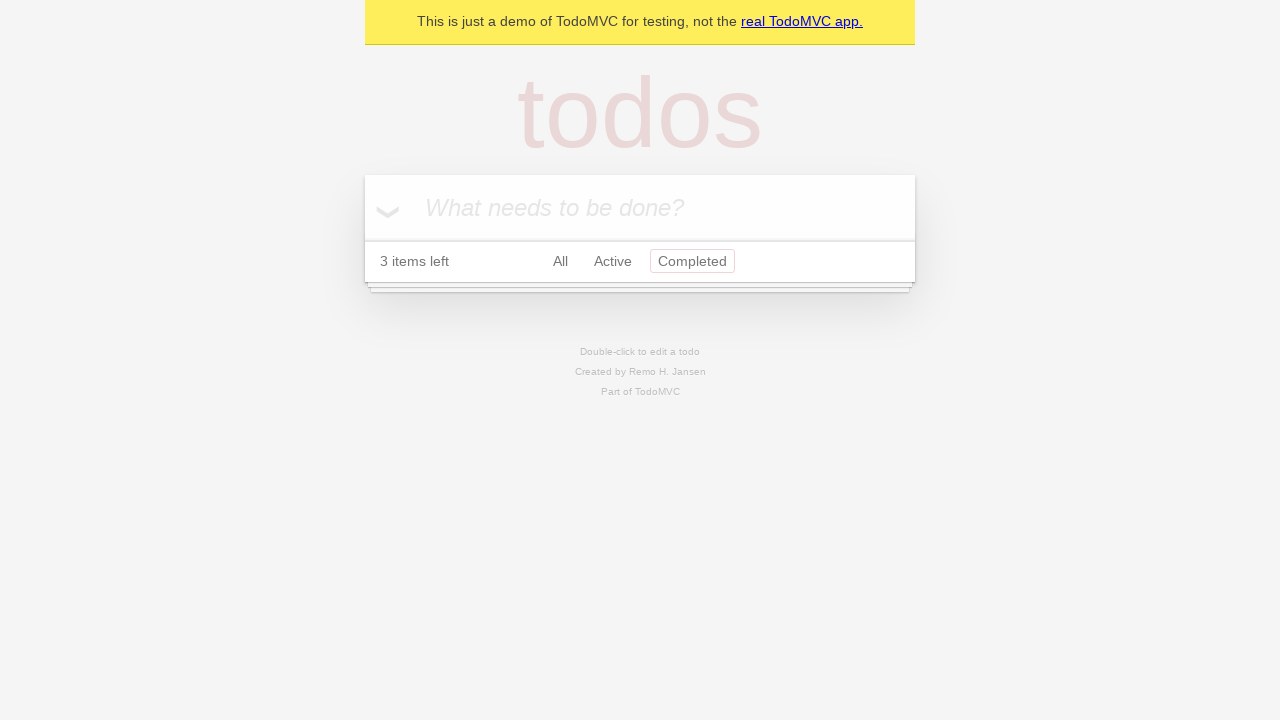

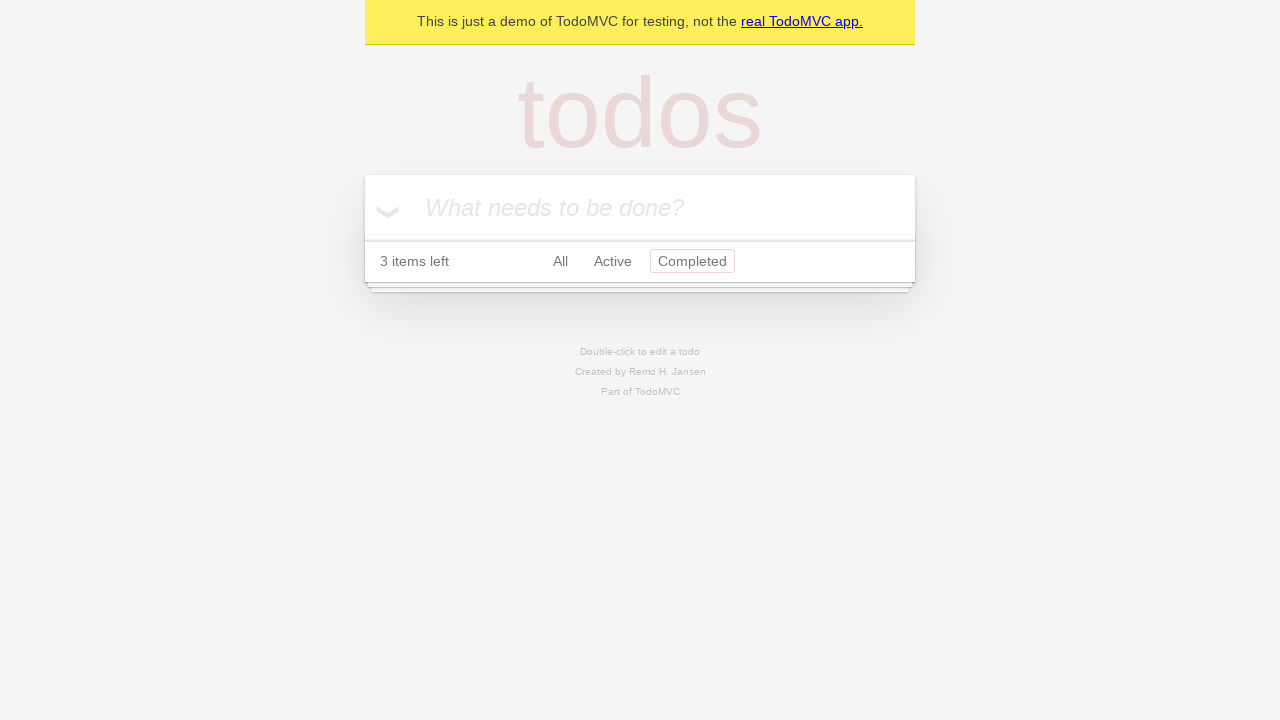